Tests that the counter displays the current number of todo items as they are added

Starting URL: https://demo.playwright.dev/todomvc

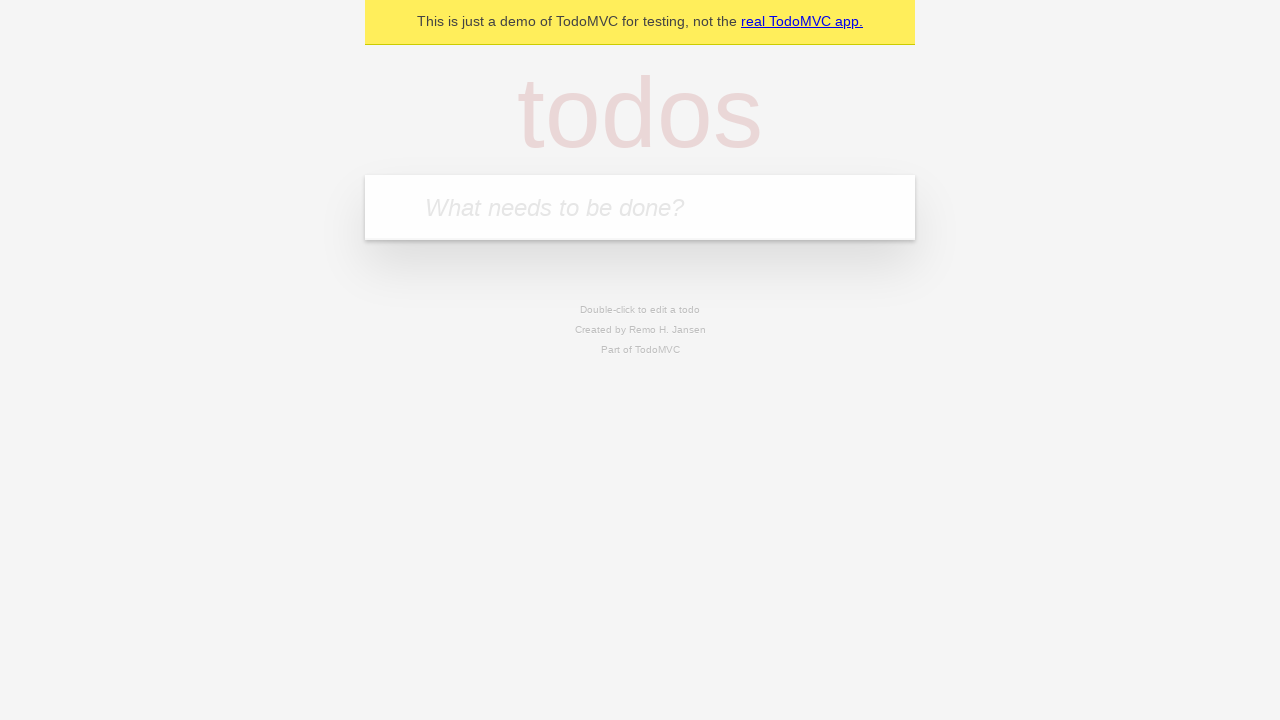

Located the 'What needs to be done?' input field
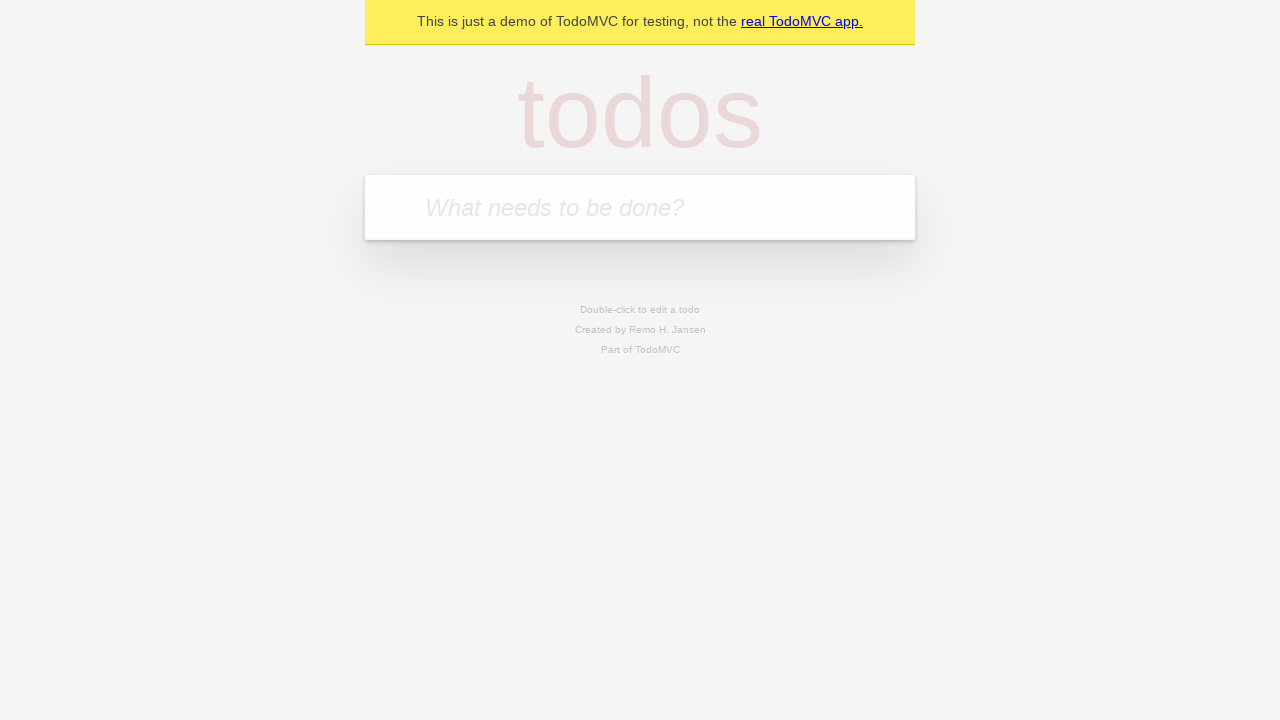

Filled first todo input with 'buy some cheese' on internal:attr=[placeholder="What needs to be done?"i]
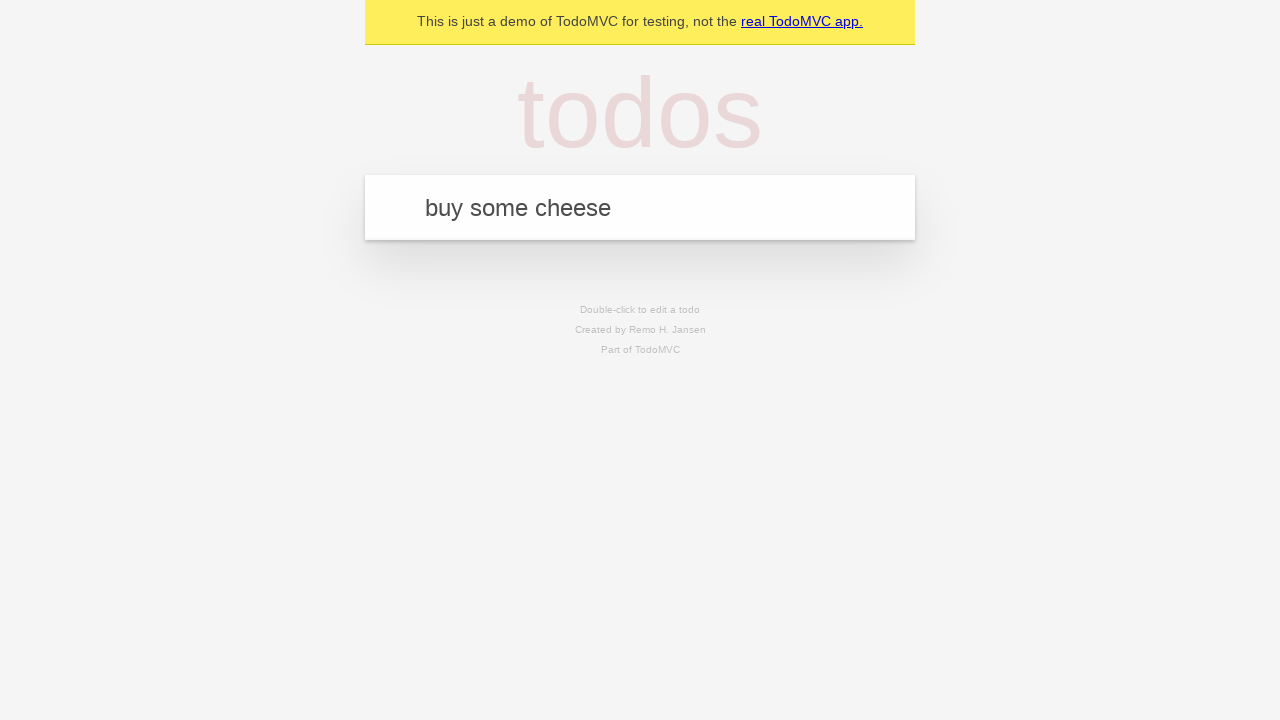

Pressed Enter to add first todo item on internal:attr=[placeholder="What needs to be done?"i]
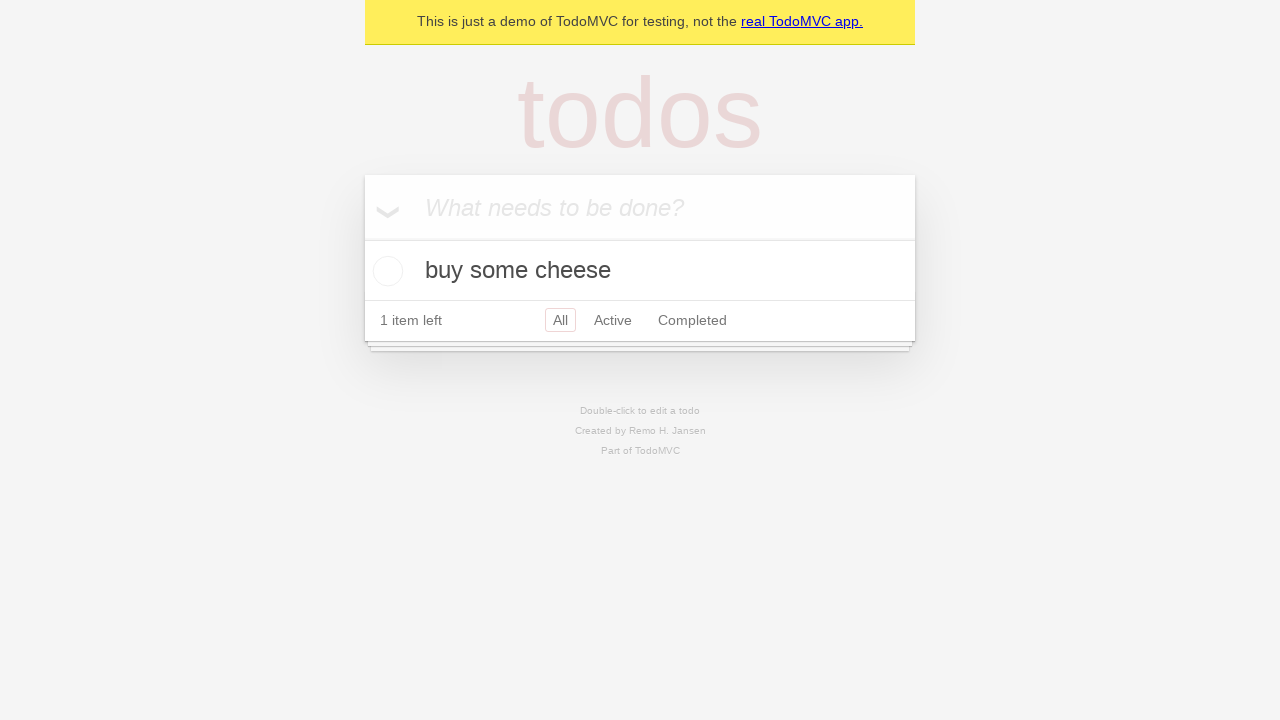

Todo counter element is now visible
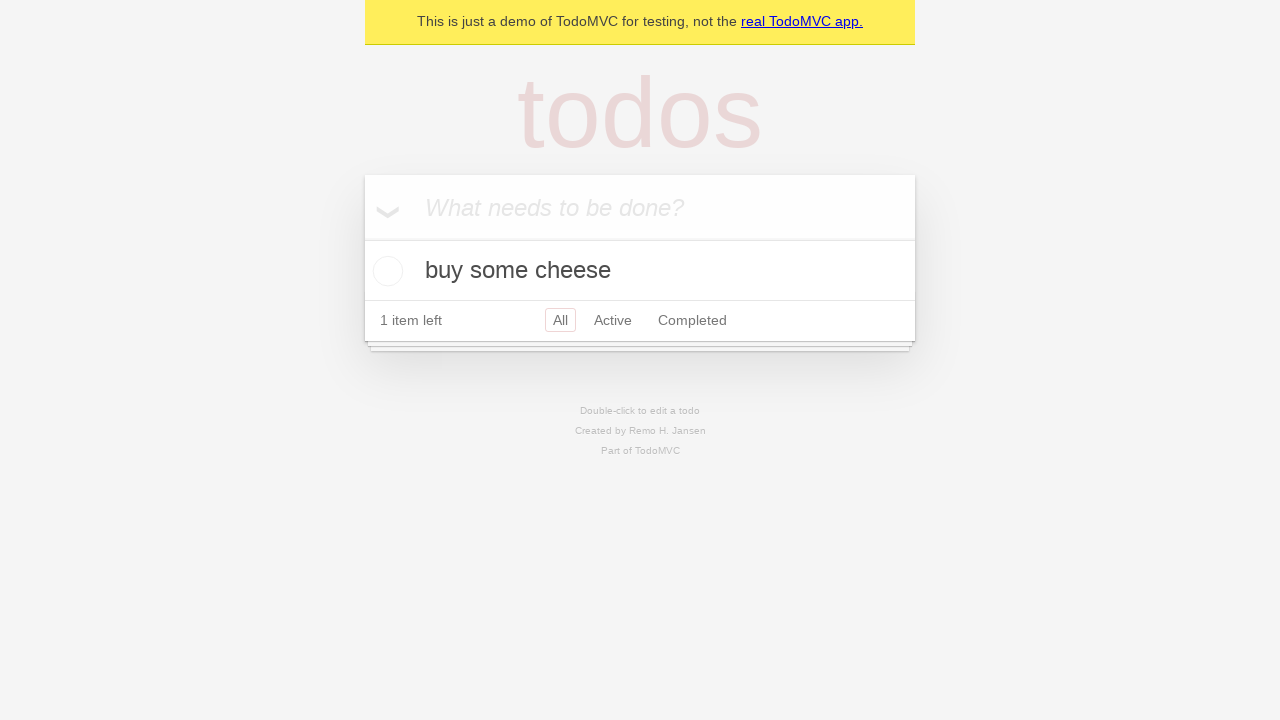

Filled second todo input with 'feed the cat' on internal:attr=[placeholder="What needs to be done?"i]
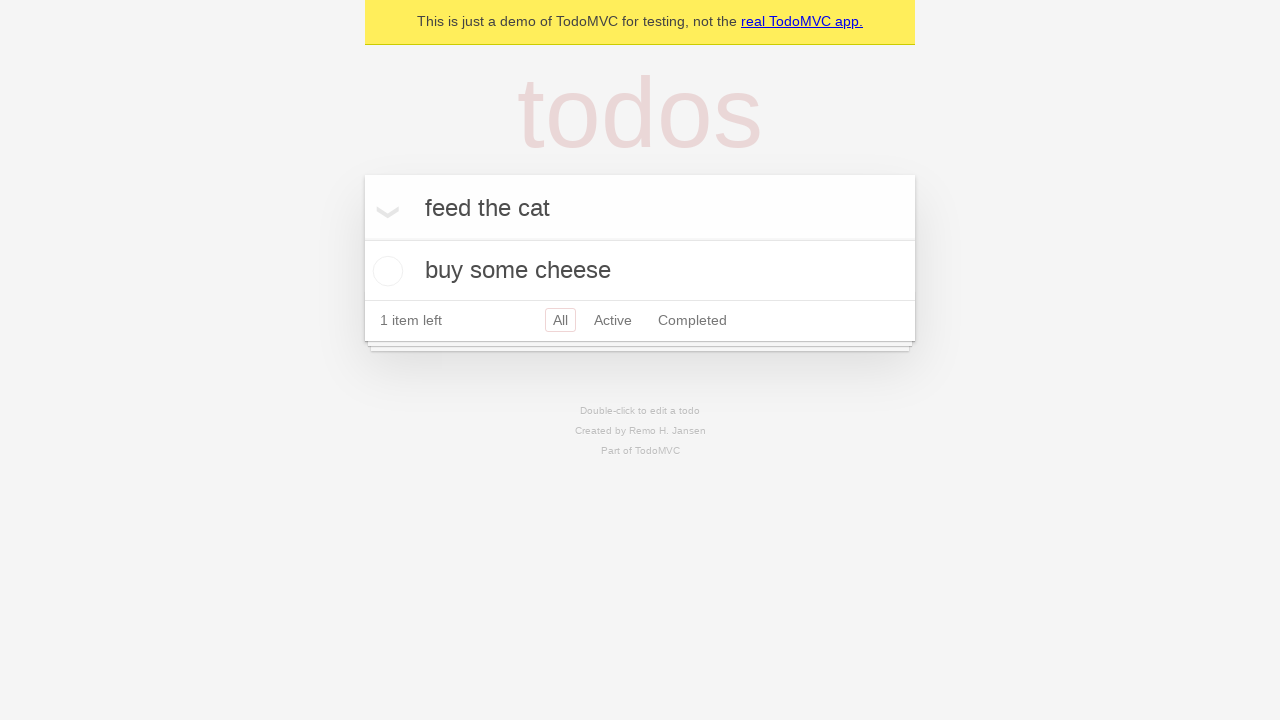

Pressed Enter to add second todo item on internal:attr=[placeholder="What needs to be done?"i]
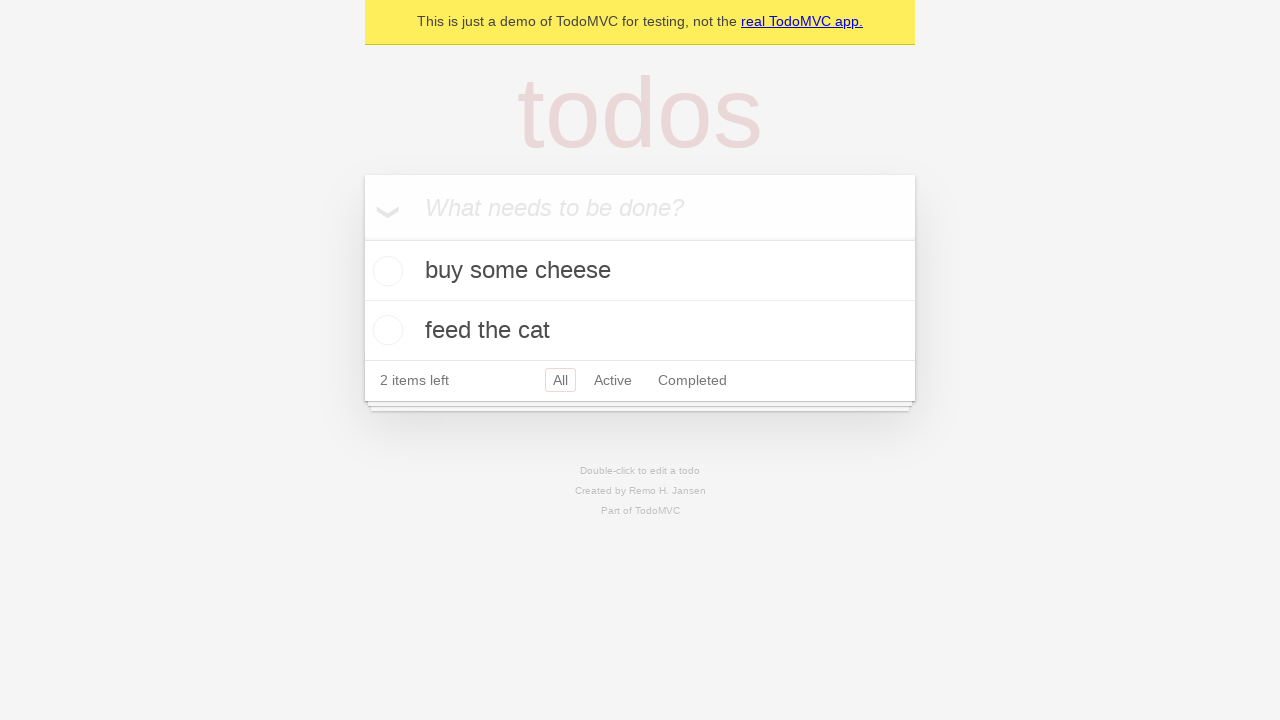

Todo counter updated to display 2 items
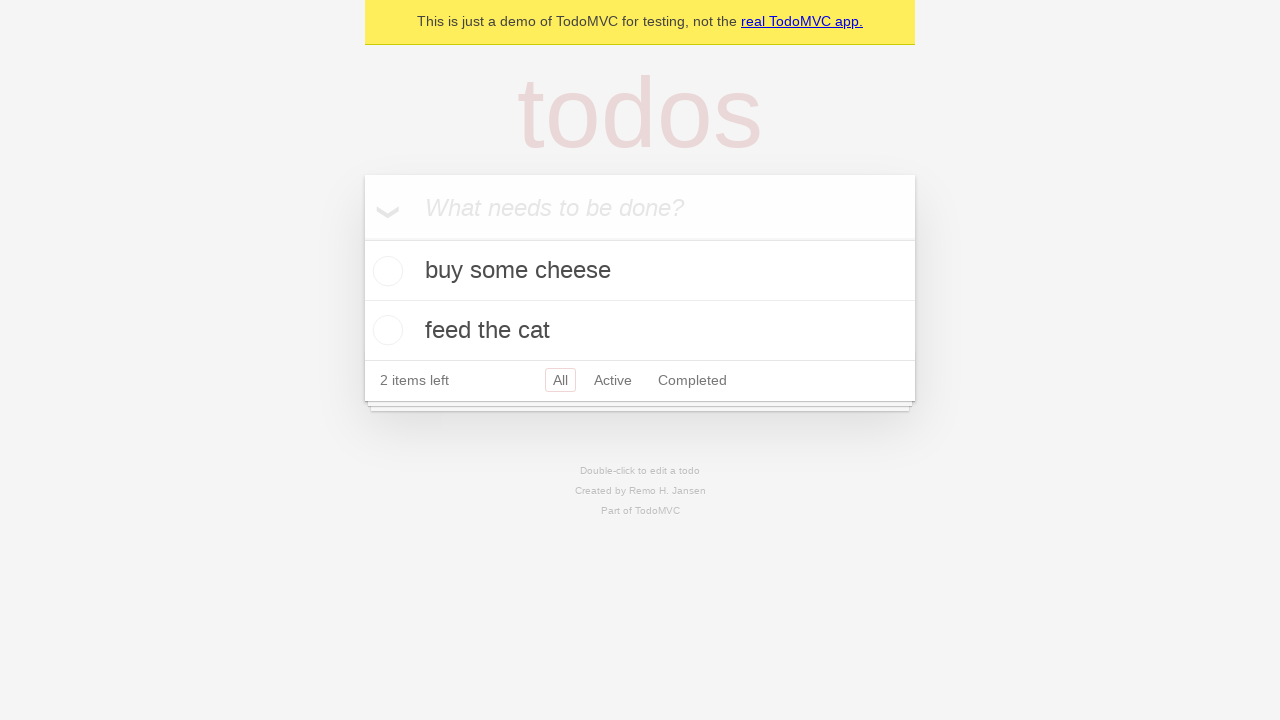

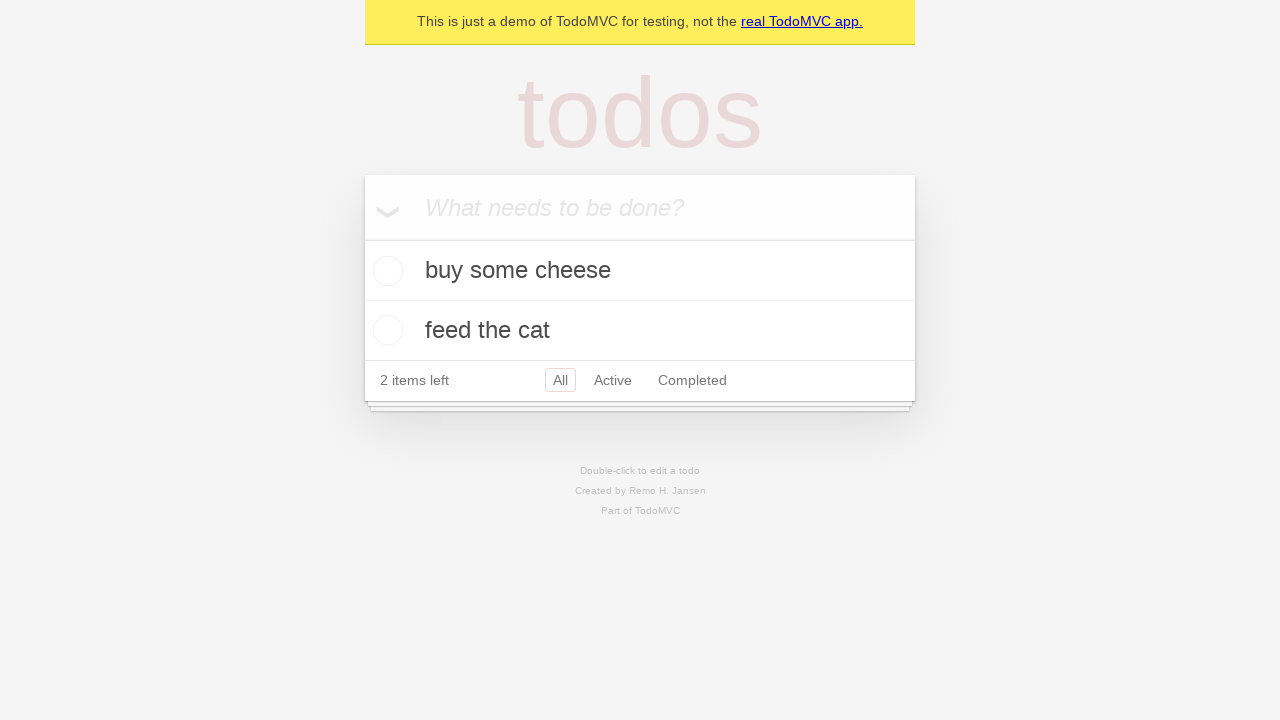